Navigates to abraxas.ch and checks page title with error handling

Starting URL: http://www.abraxas.ch

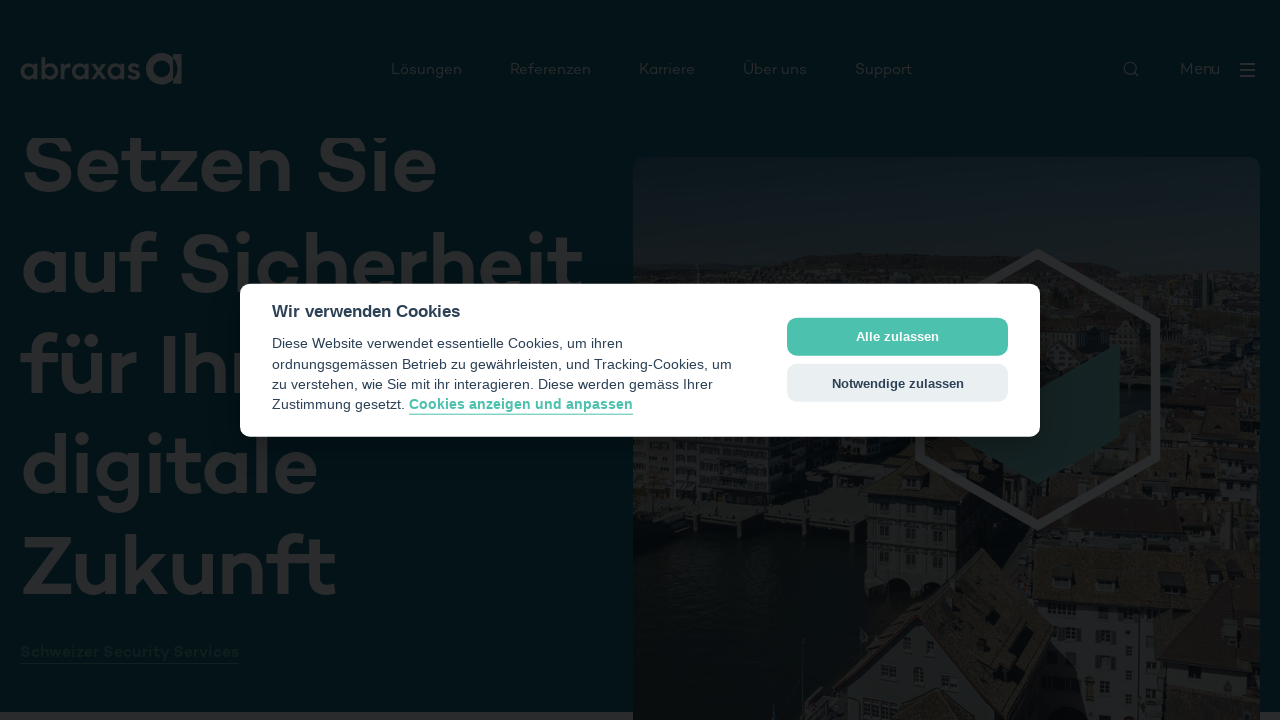

Navigated to http://www.abraxas.ch
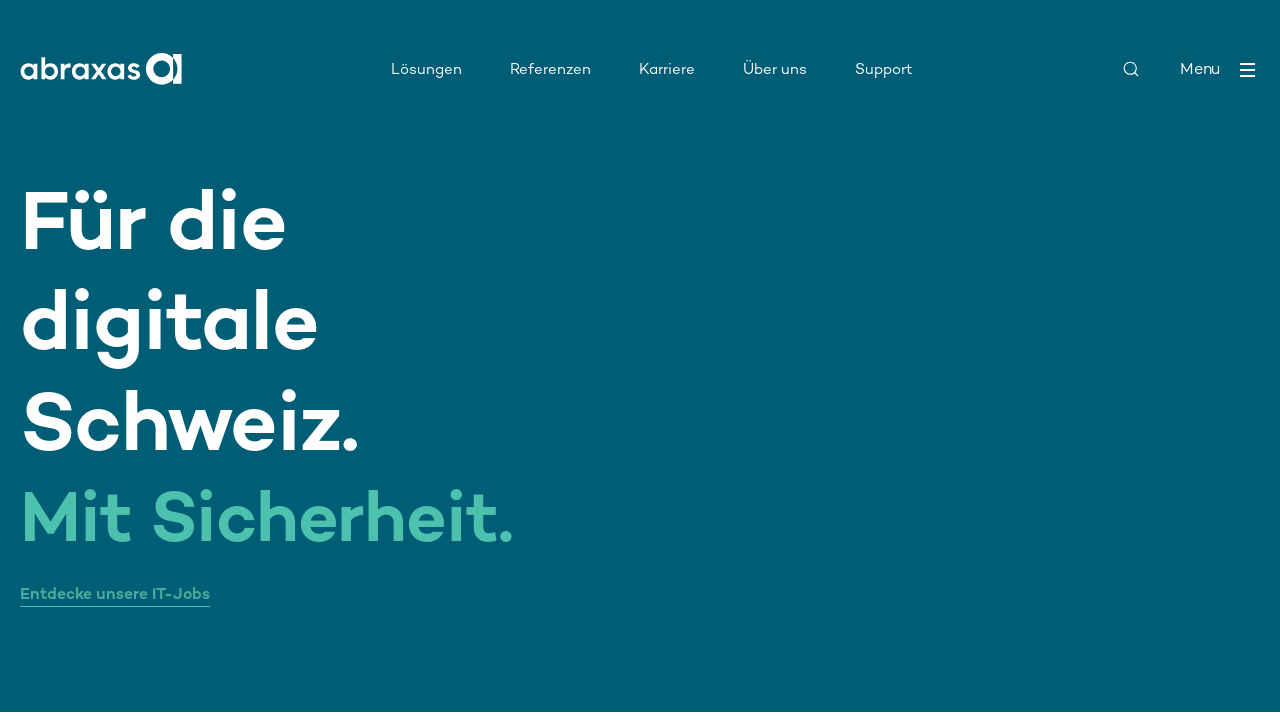

Page title assertion failed - Error: 
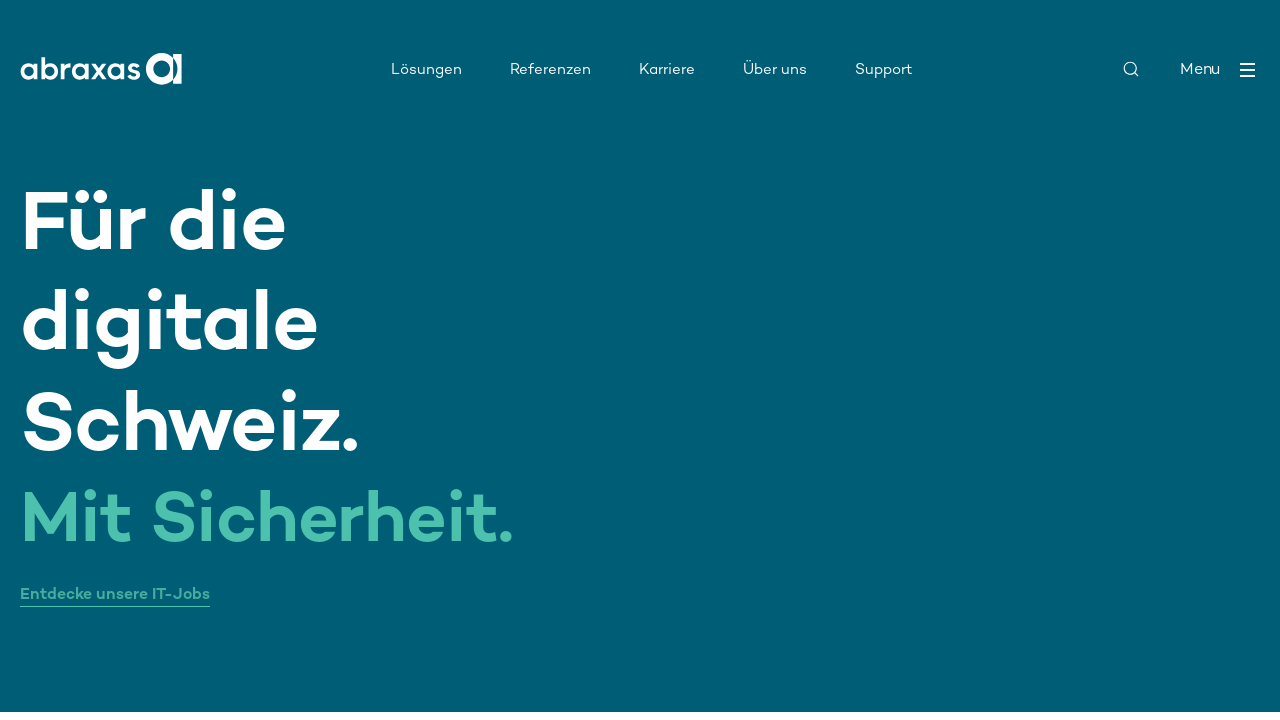

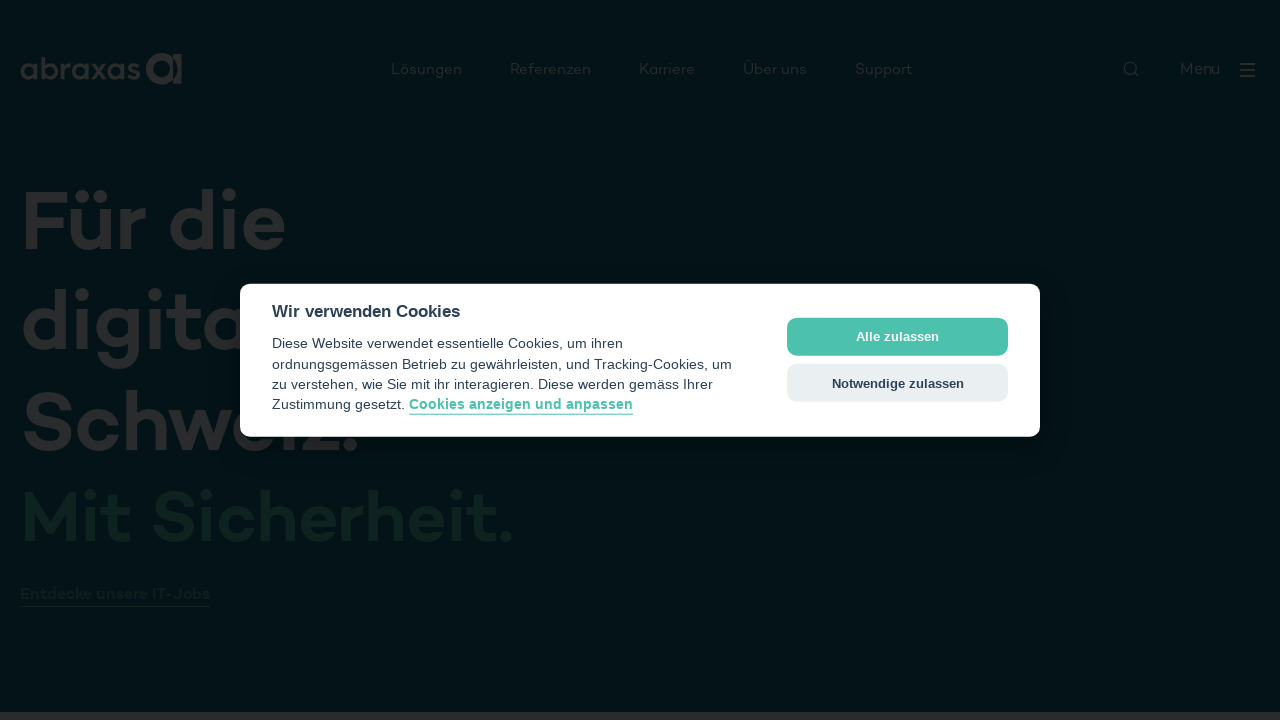